Tests that clicking the SignUp button with empty form fields displays an error message indicating that required fields must be filled

Starting URL: https://popageorgianvictor.github.io/PUBLISHED-WEBPAGES/login_sign_up#signup

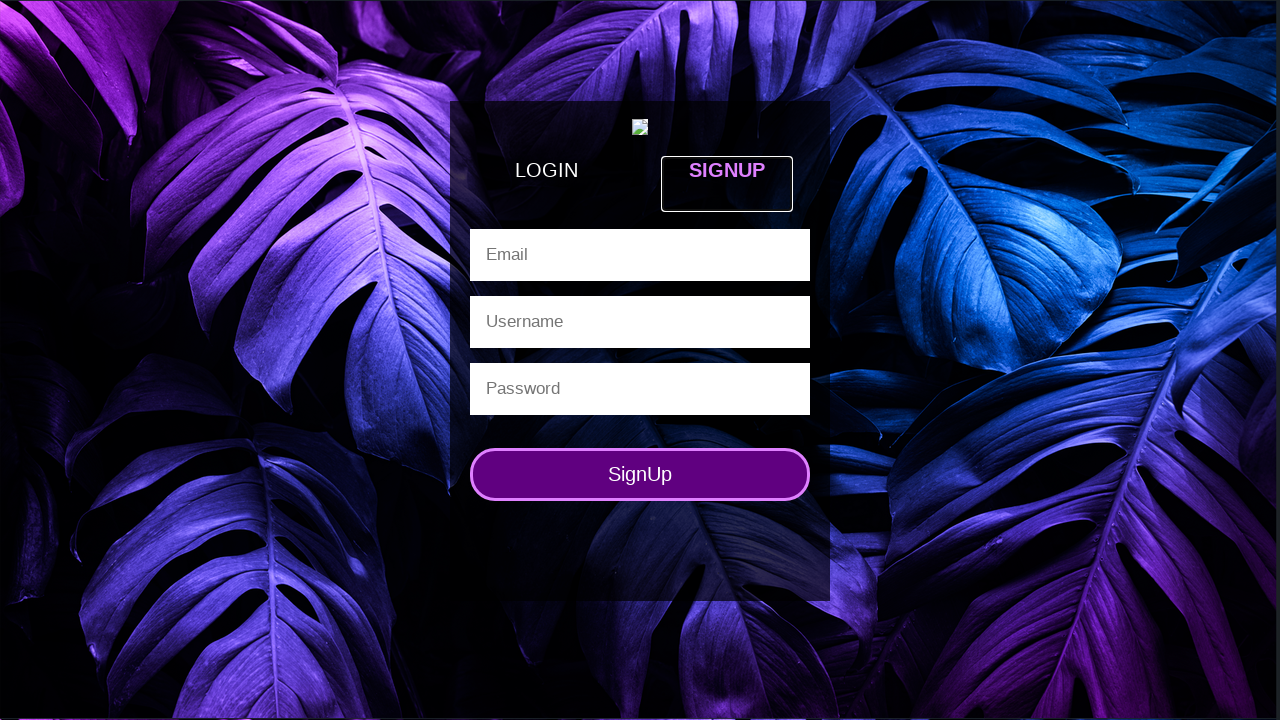

Navigated to sign up page
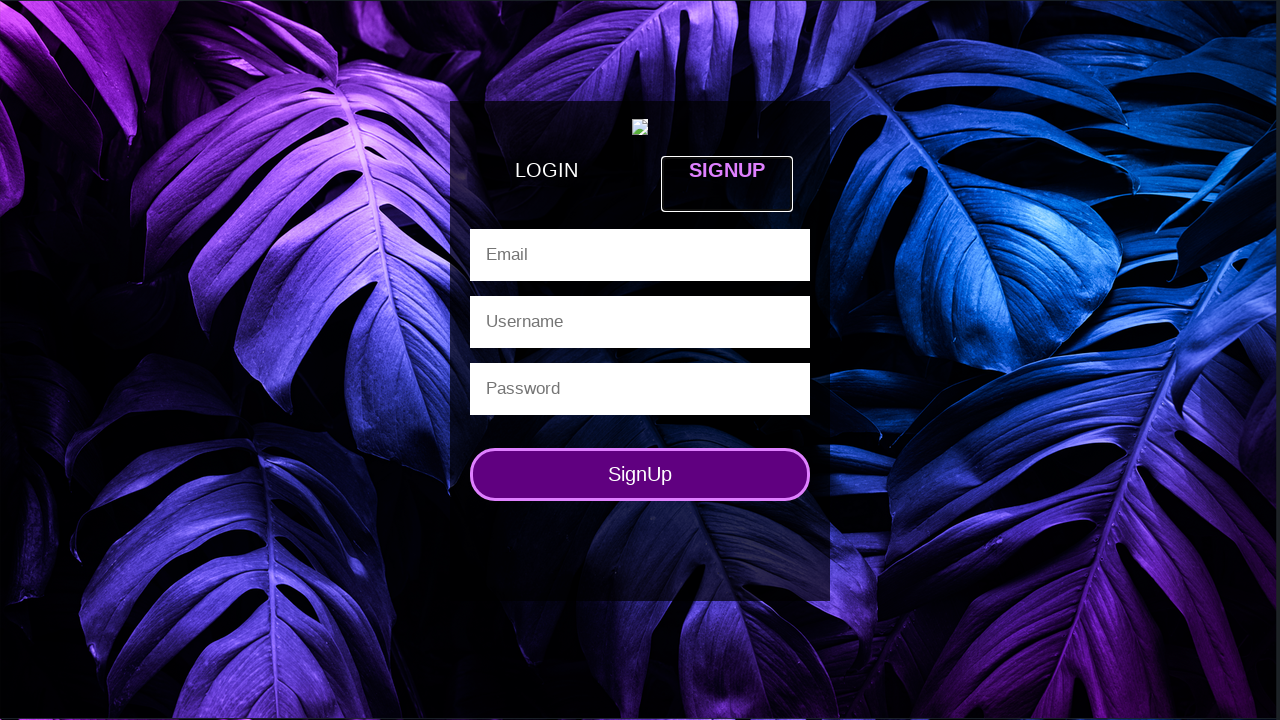

Clicked SignUp button with empty form fields at (640, 475) on input[value='SignUp']
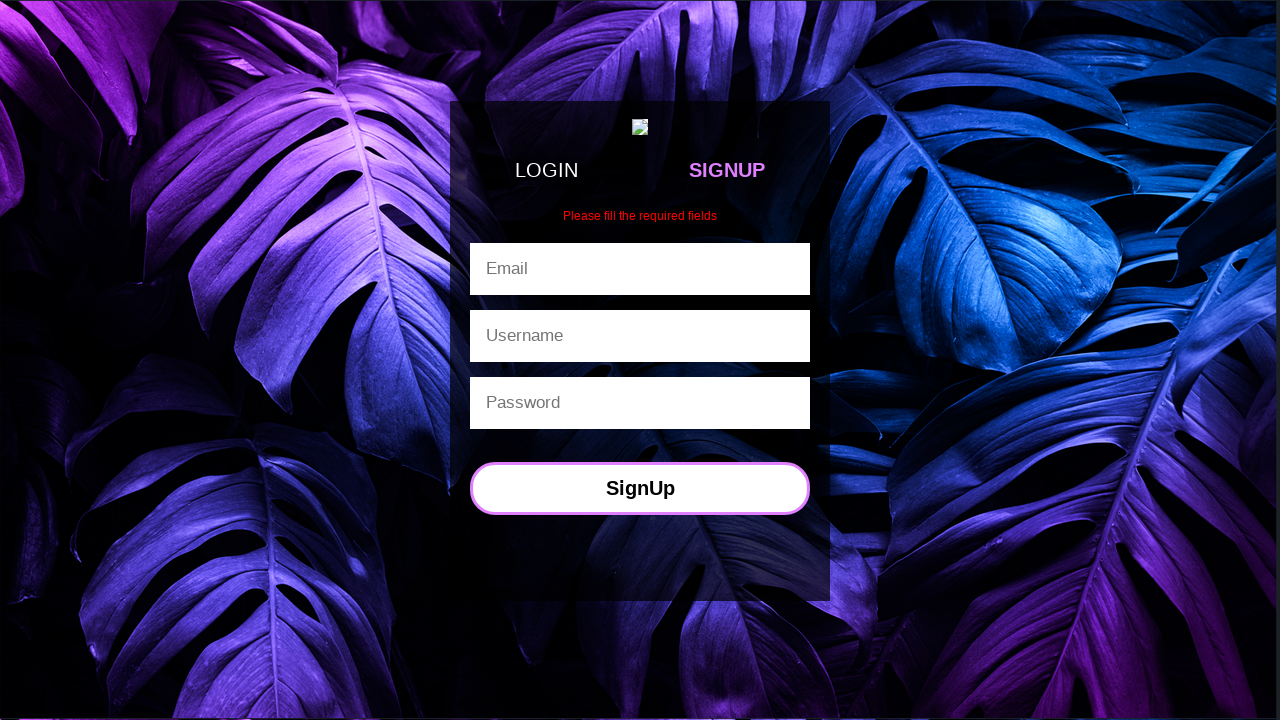

Error message element appeared
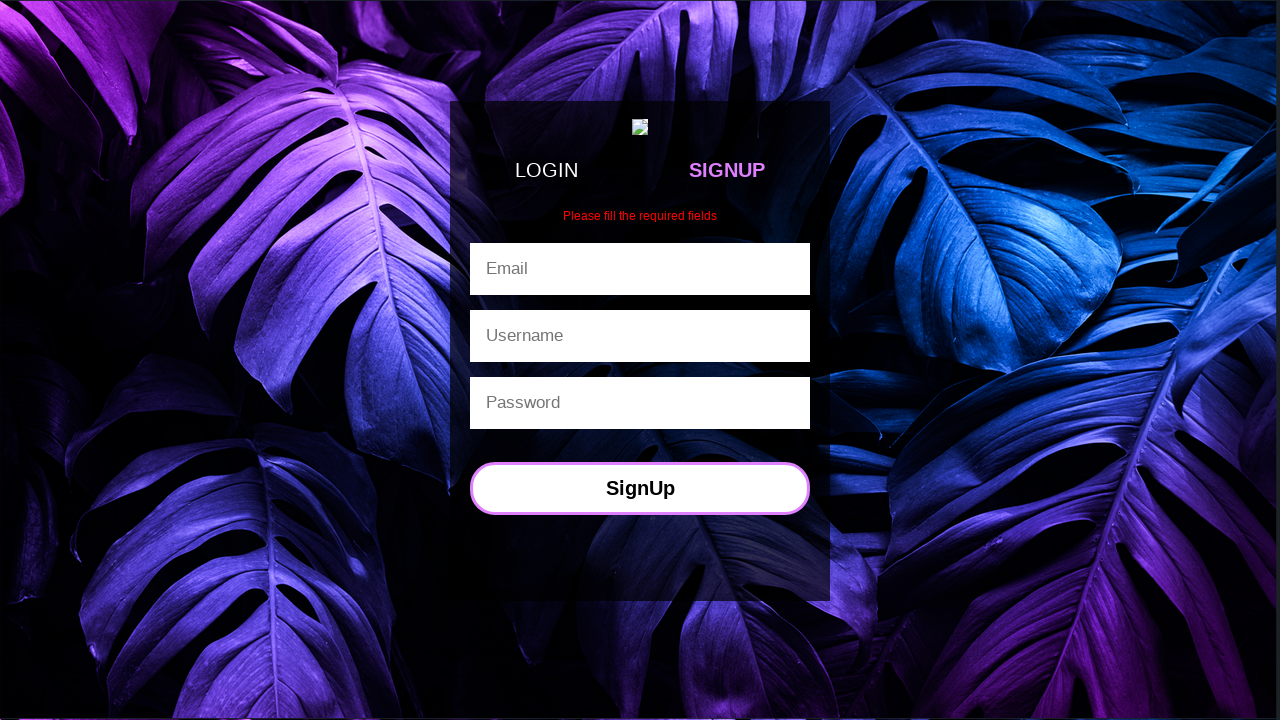

Retrieved error message text: 'Please fill the required fields'
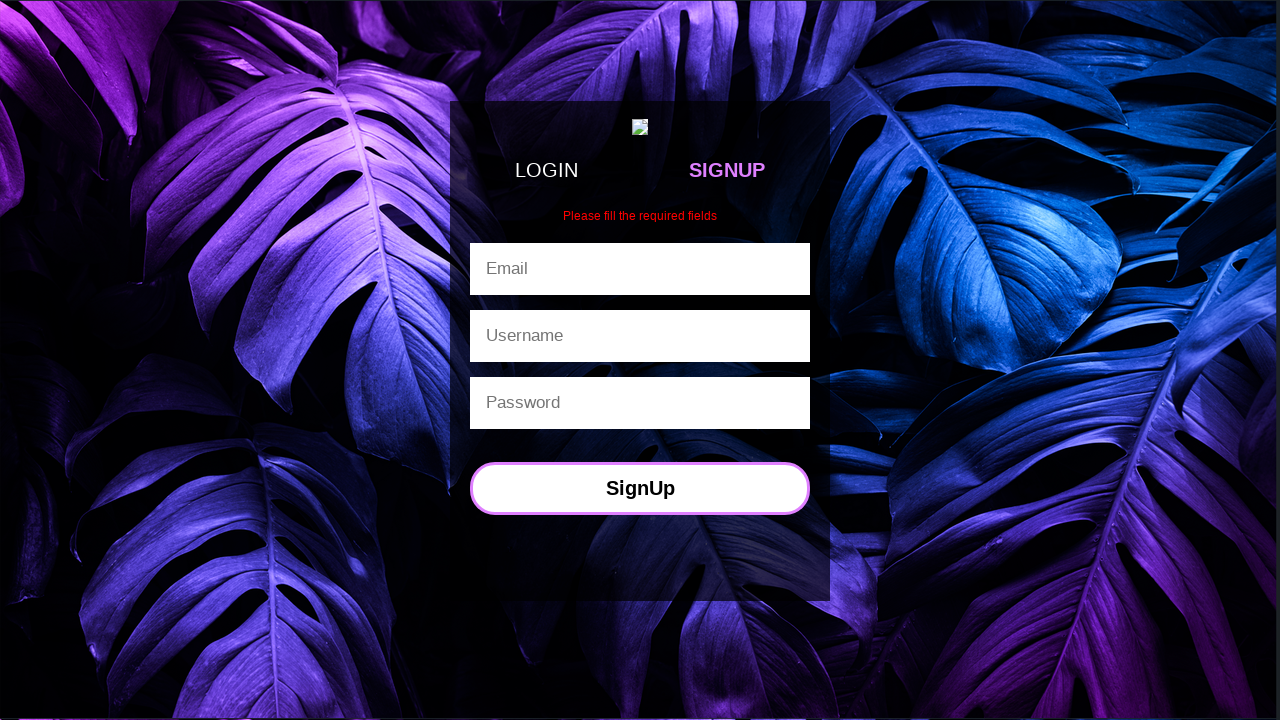

Verified error message displays 'Please fill the required fields'
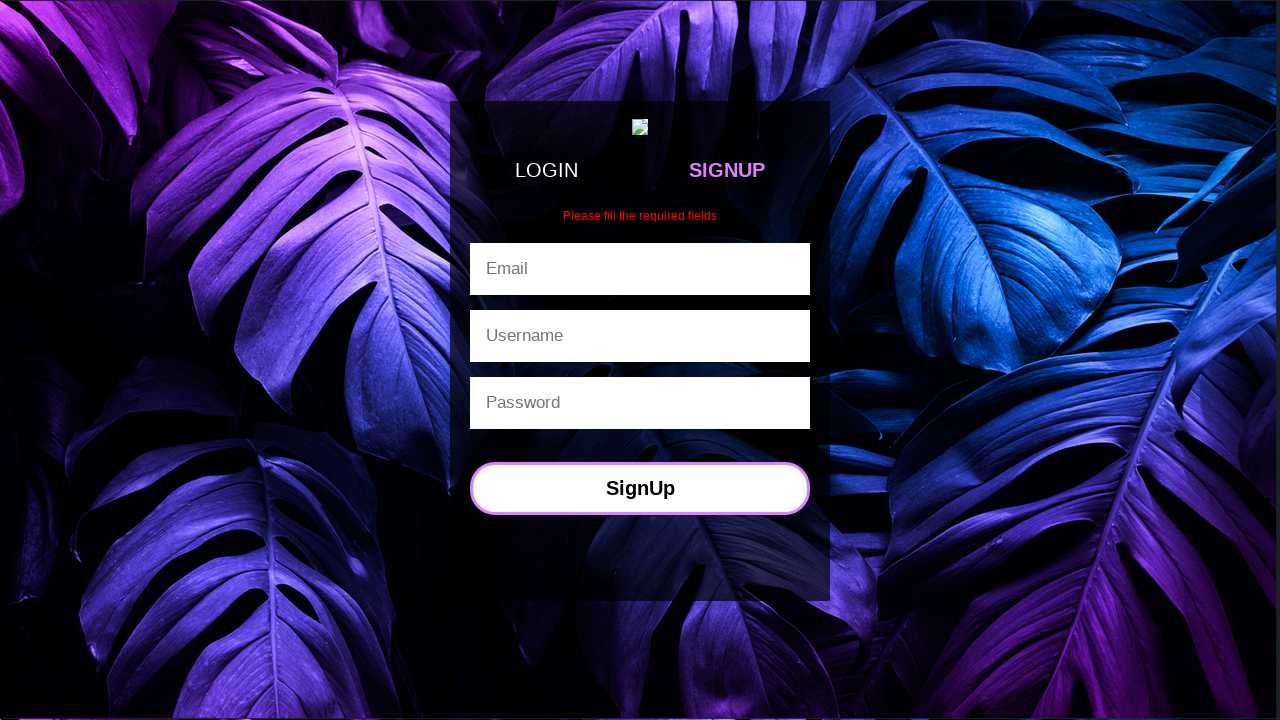

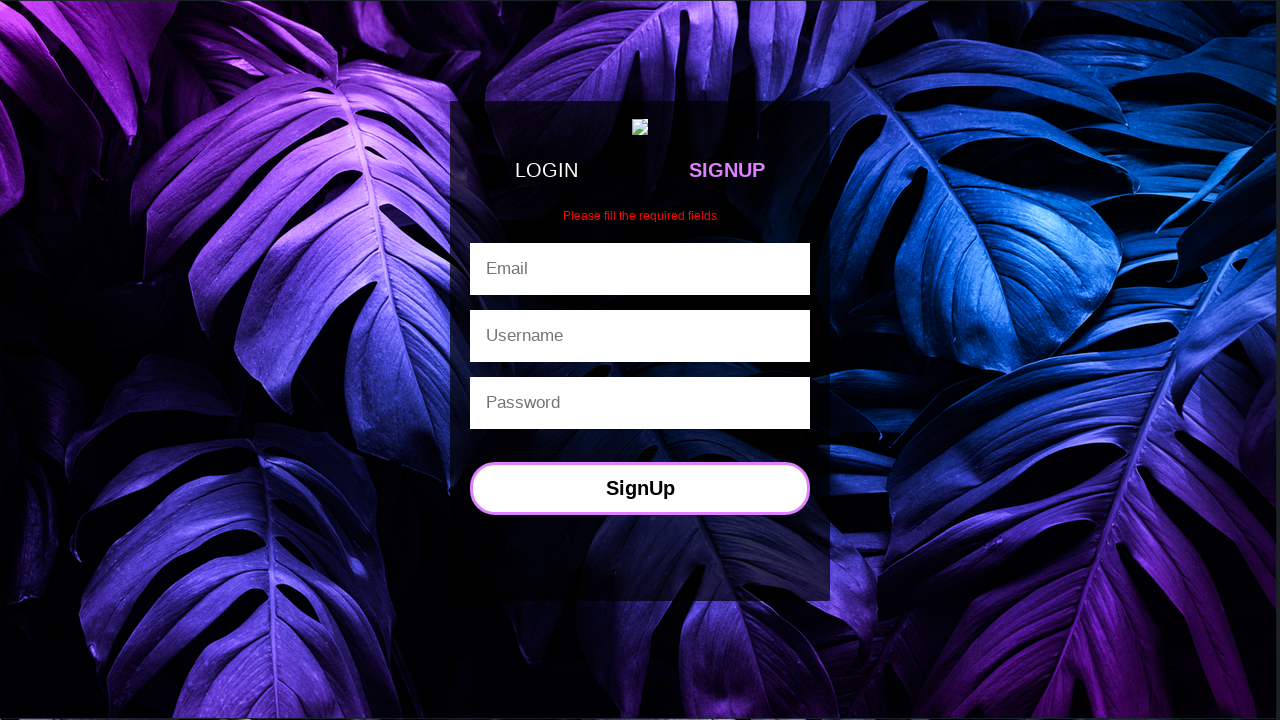